Tests right-click (context click) functionality by navigating to the context menu page and performing a right-click on a designated element.

Starting URL: https://the-internet.herokuapp.com/

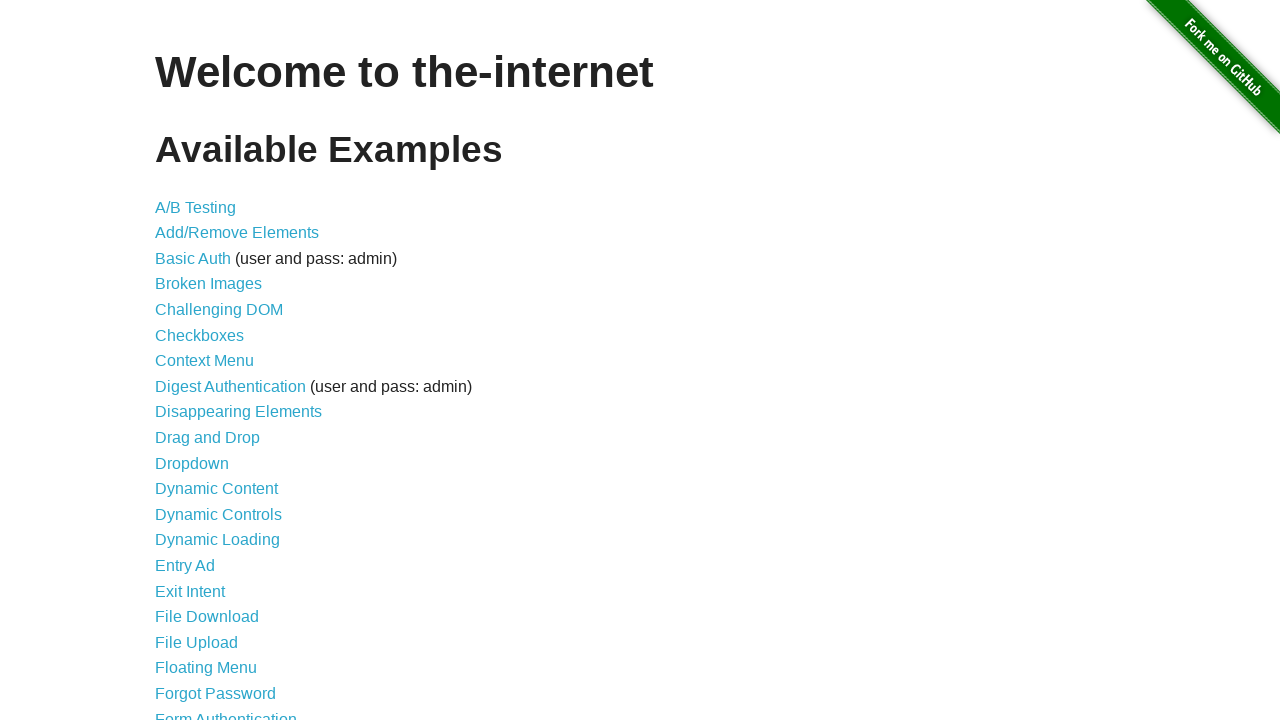

Clicked on 'Context Menu' link to navigate to context menu page at (204, 361) on a:has-text('Context Menu')
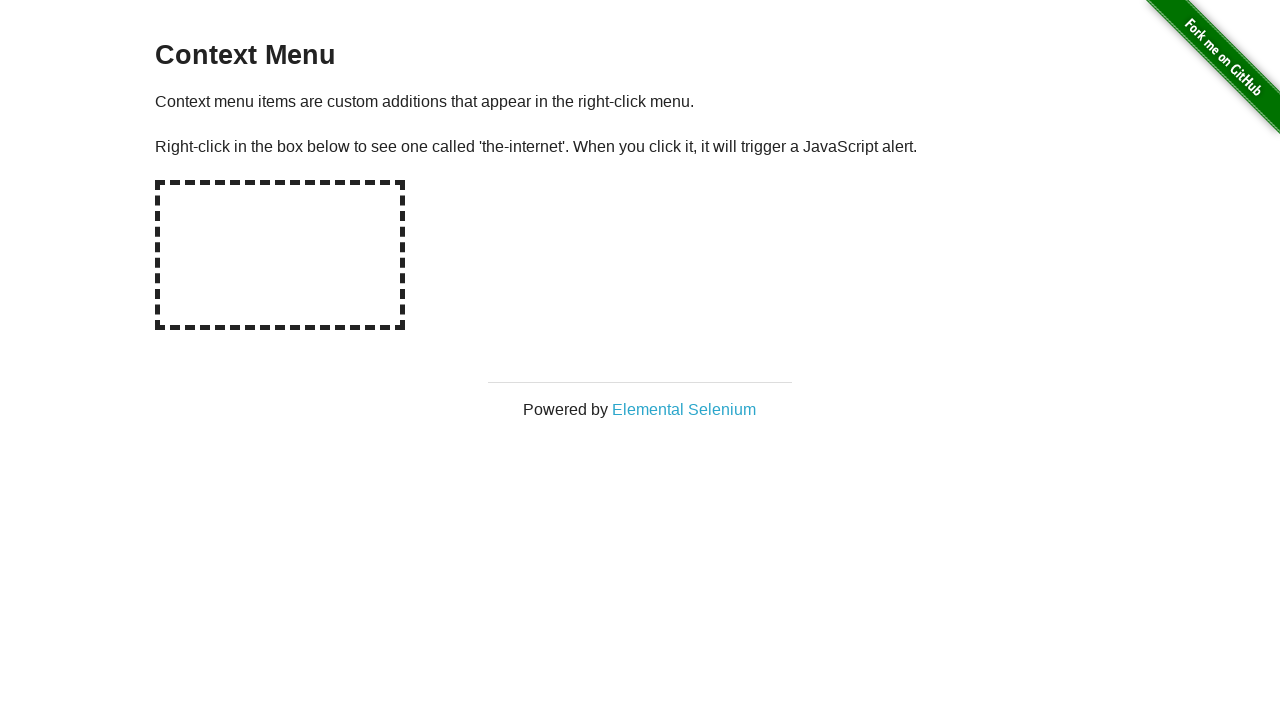

Right-clicked on the hot-spot element to trigger context menu at (280, 255) on #hot-spot
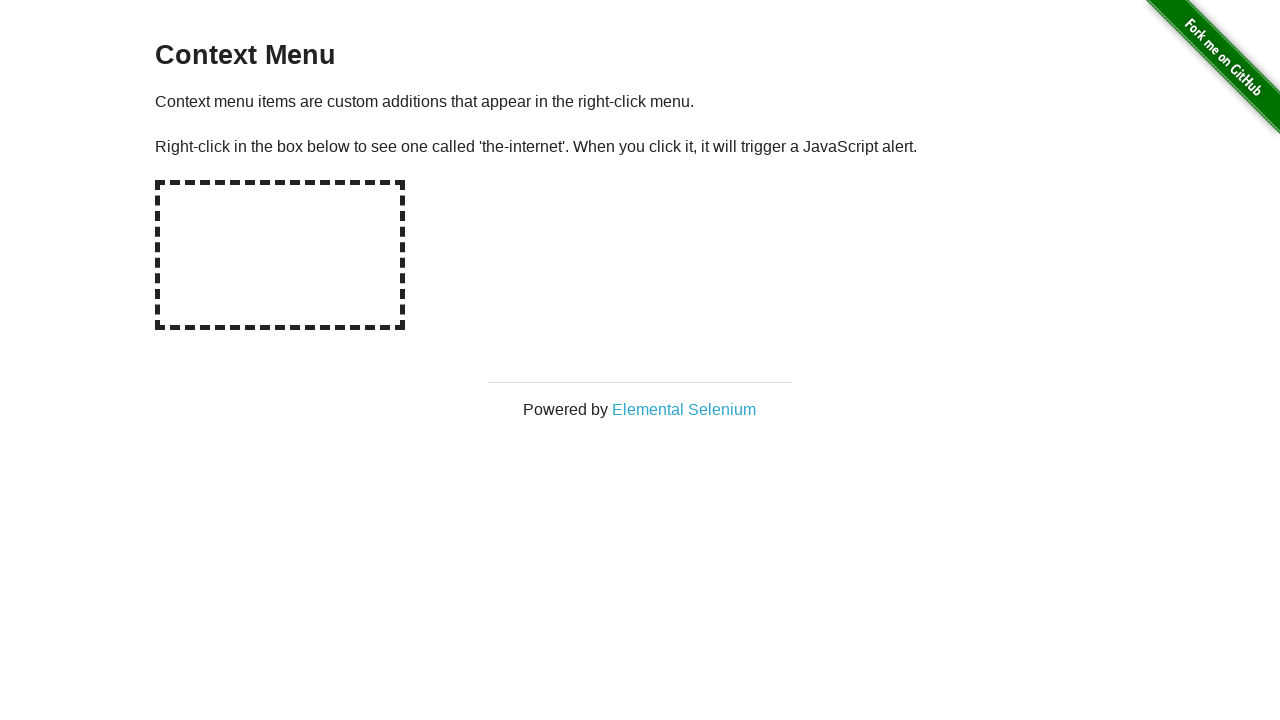

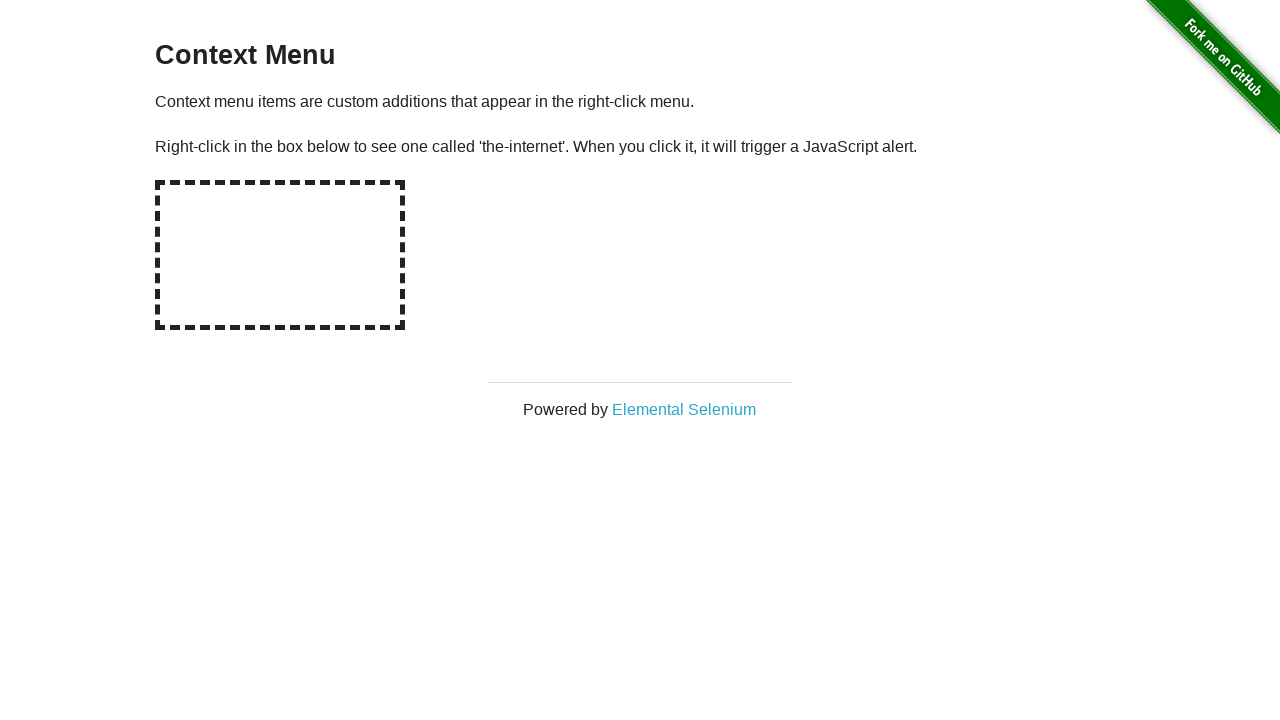